Tests drag and drop functionality by dragging column A to column B position and verifying the swap

Starting URL: http://the-internet.herokuapp.com

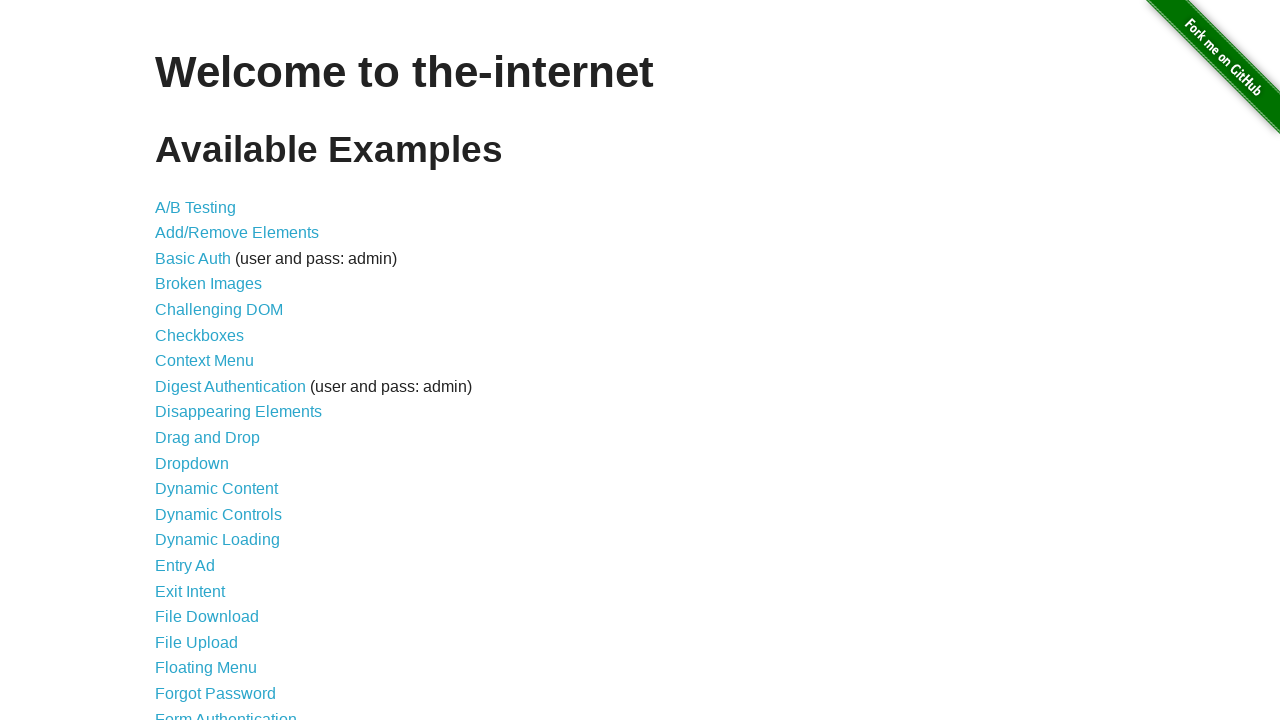

Navigated to the-internet.herokuapp.com
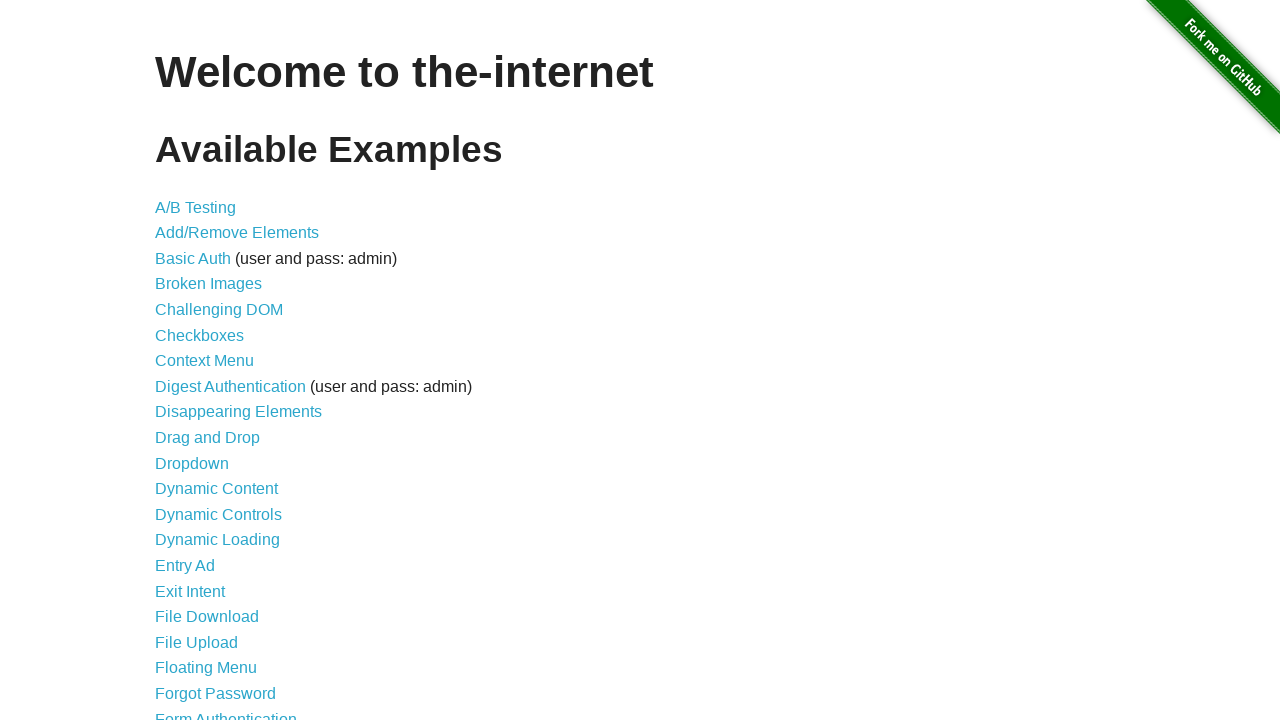

Clicked on Drag and Drop link at (208, 438) on text=Drag and Drop
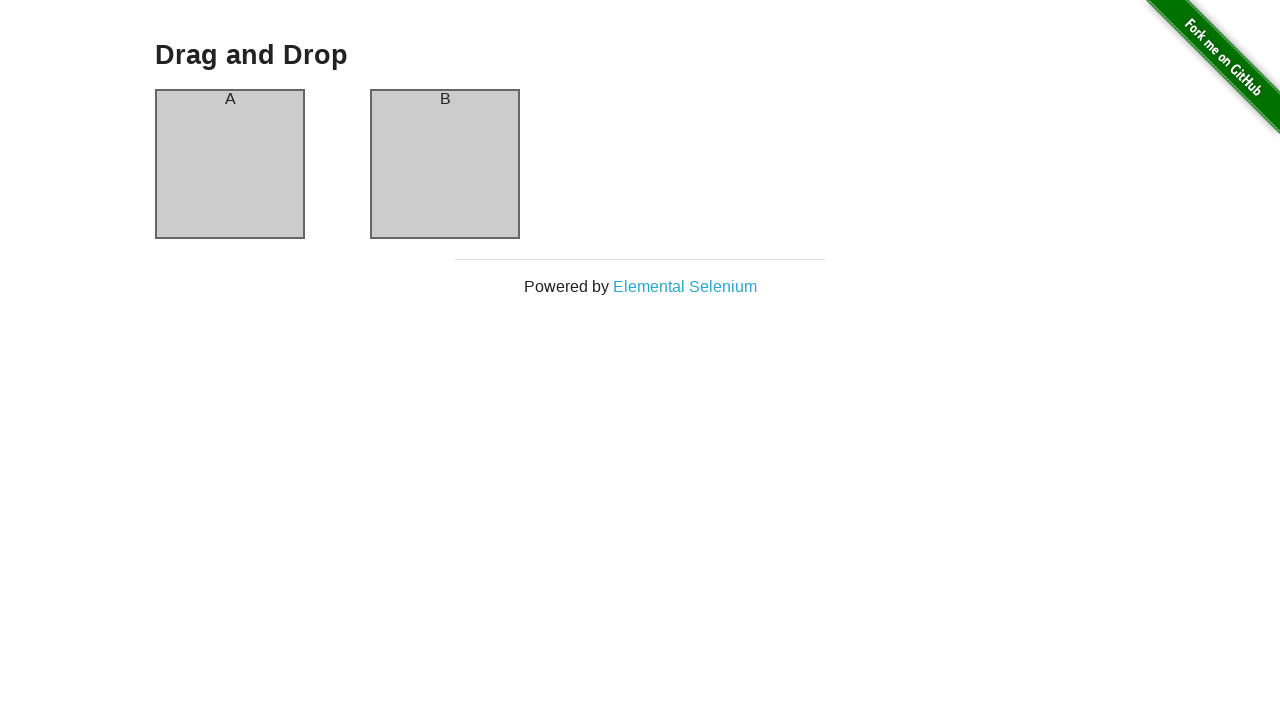

Located source element (column-a)
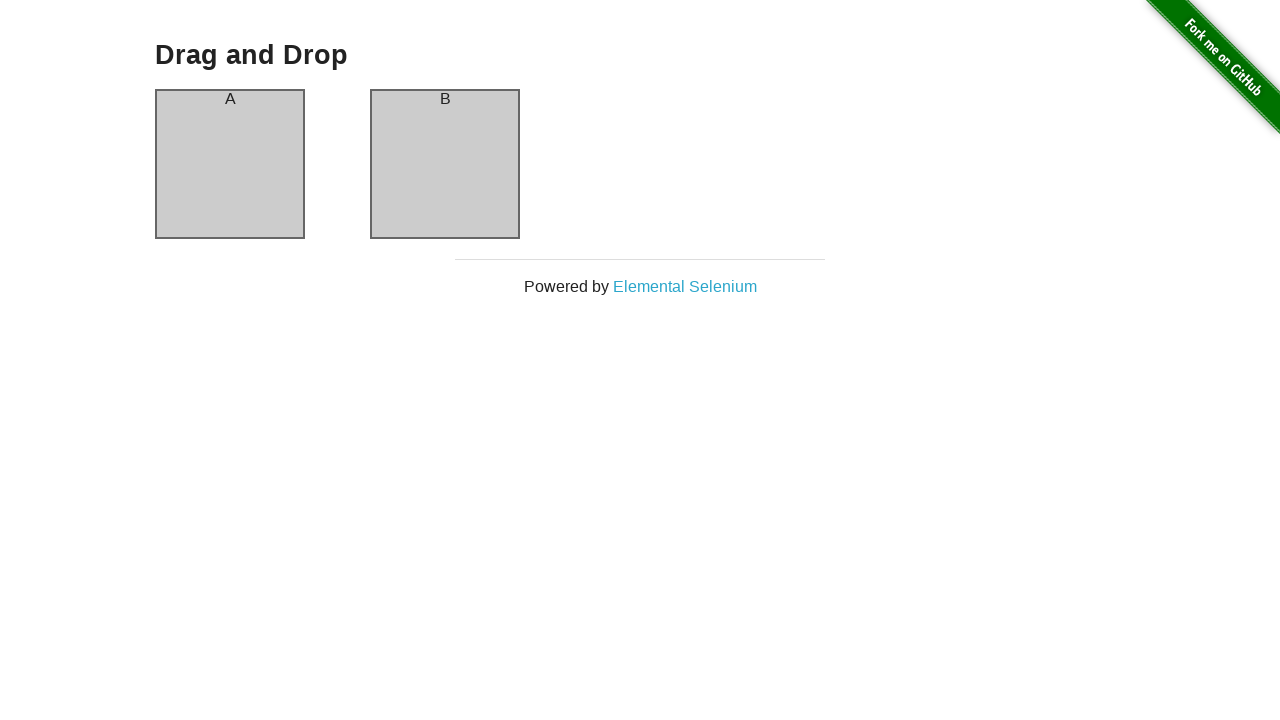

Located target element (column-b)
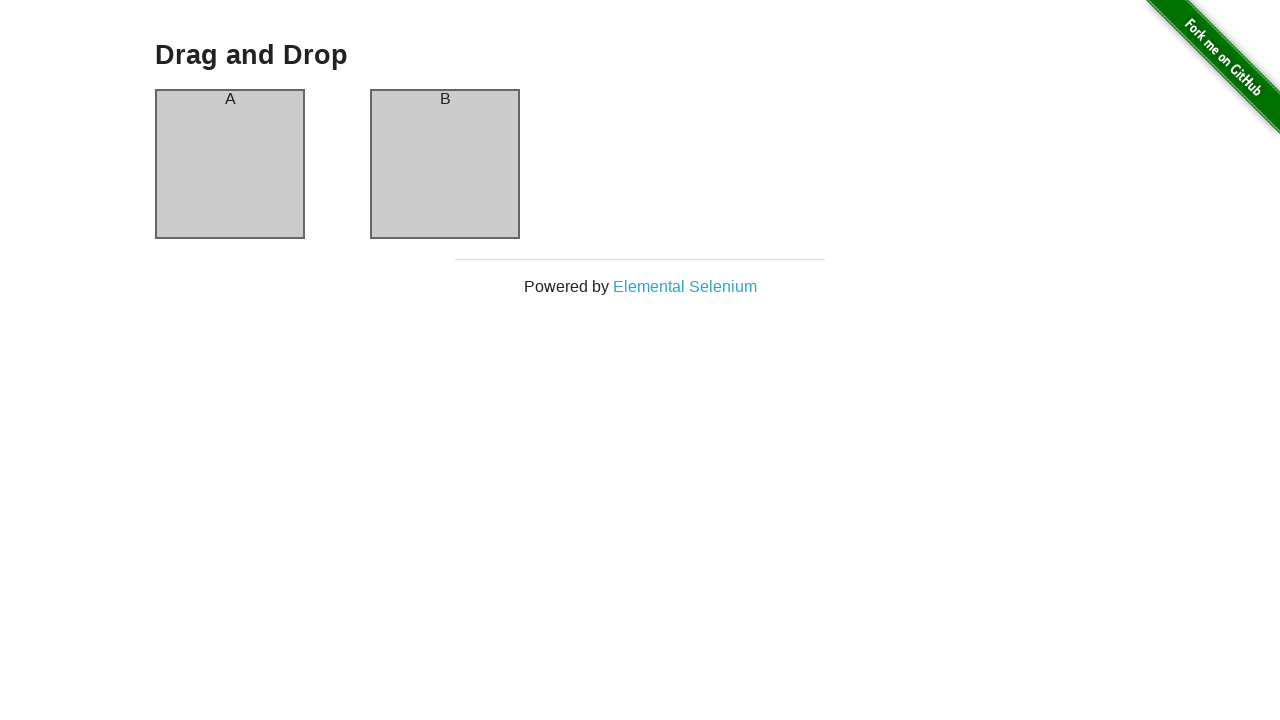

Dragged column A to column B position at (445, 164)
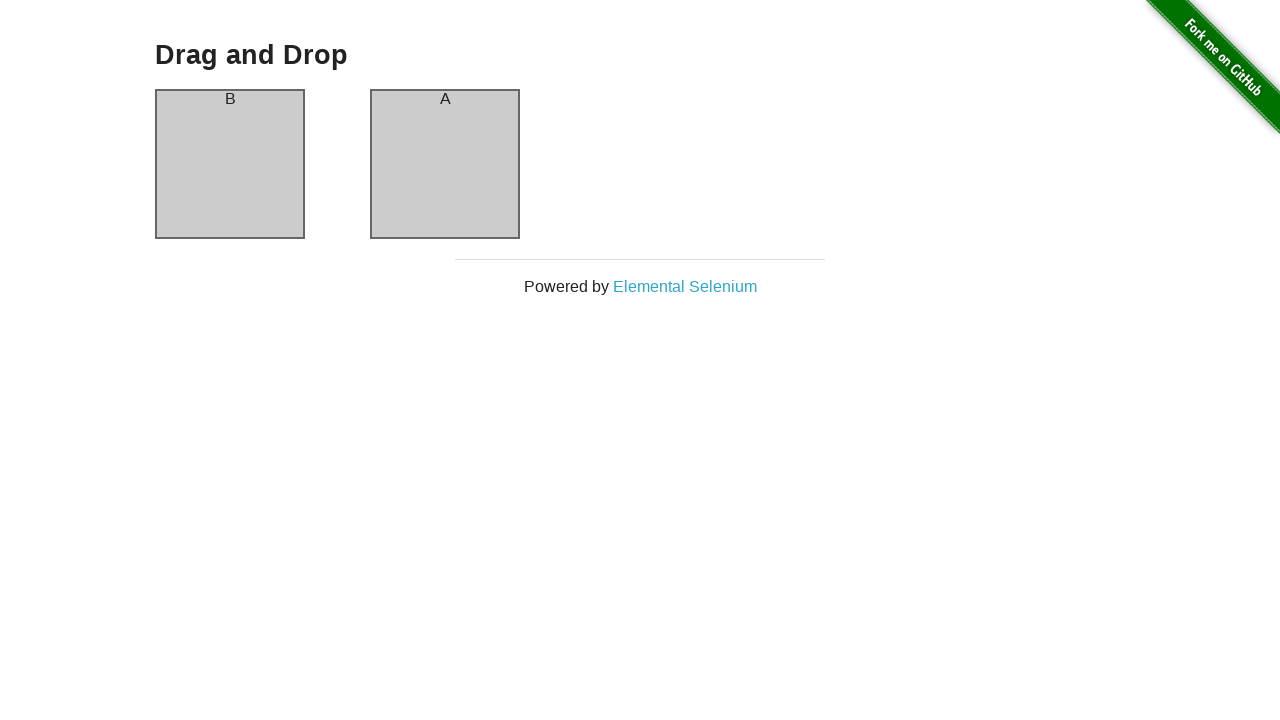

Verified that source element now displays header 'B'
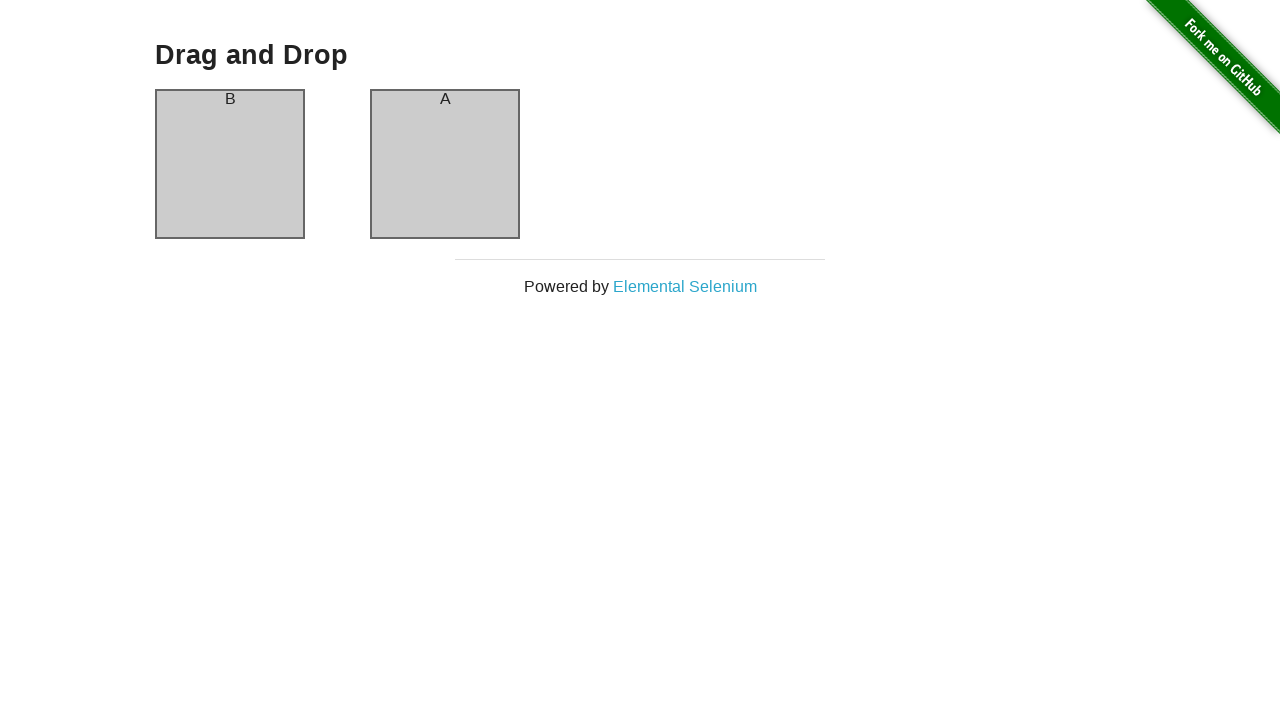

Verified that target element now displays header 'A' - drag and drop successful
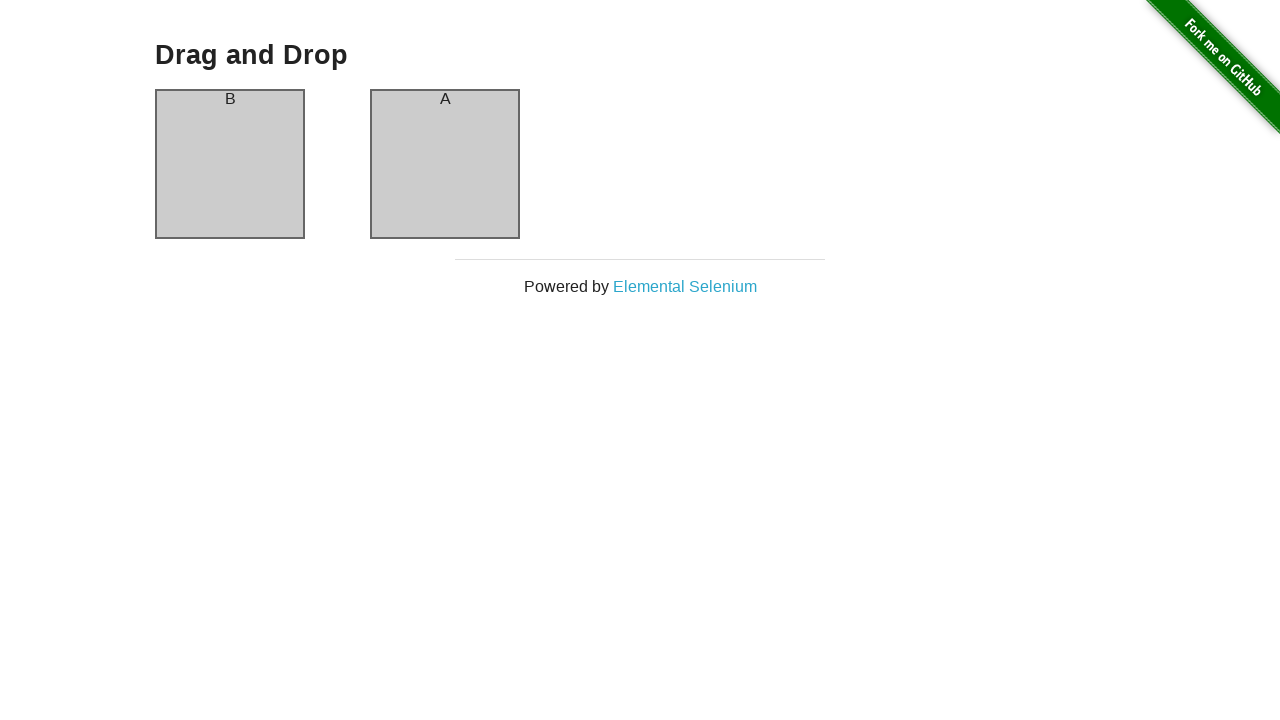

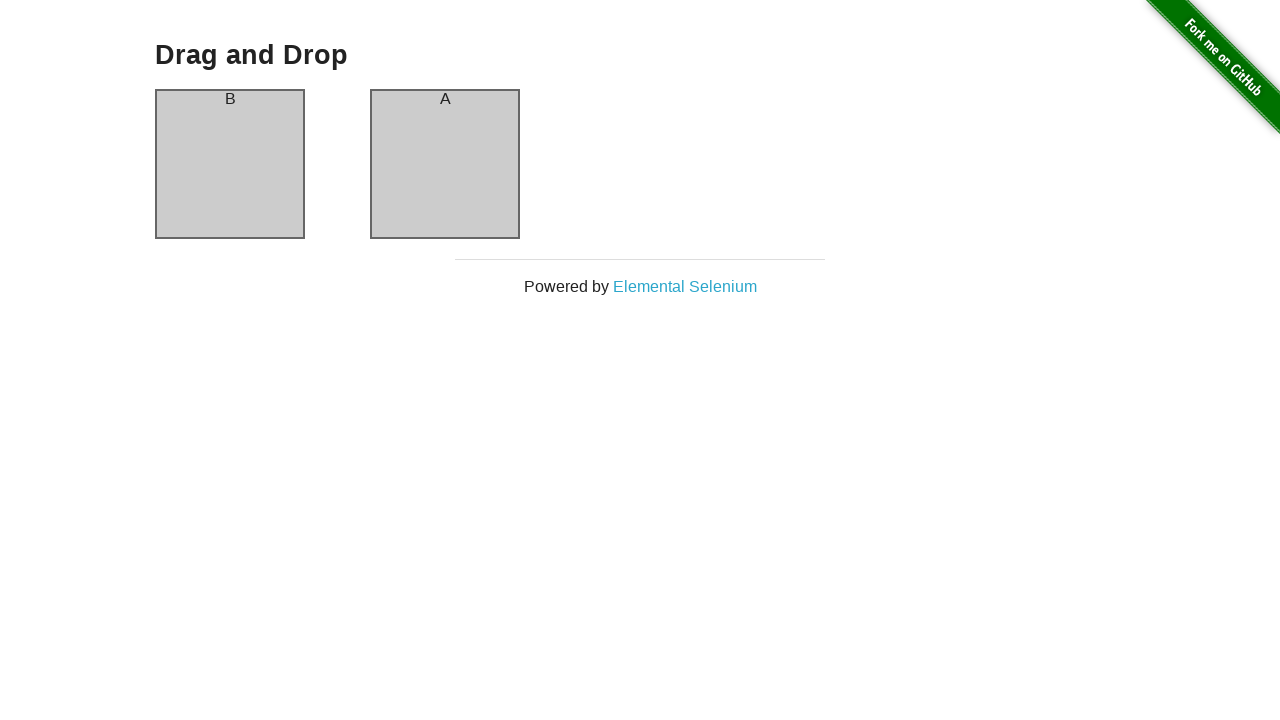